Tests dynamic element synchronization by clicking a button that shows a message with a delay and verifying the message appears

Starting URL: https://theautomationzone.blogspot.com/2022/08/dynamic-elements-synchronization.html

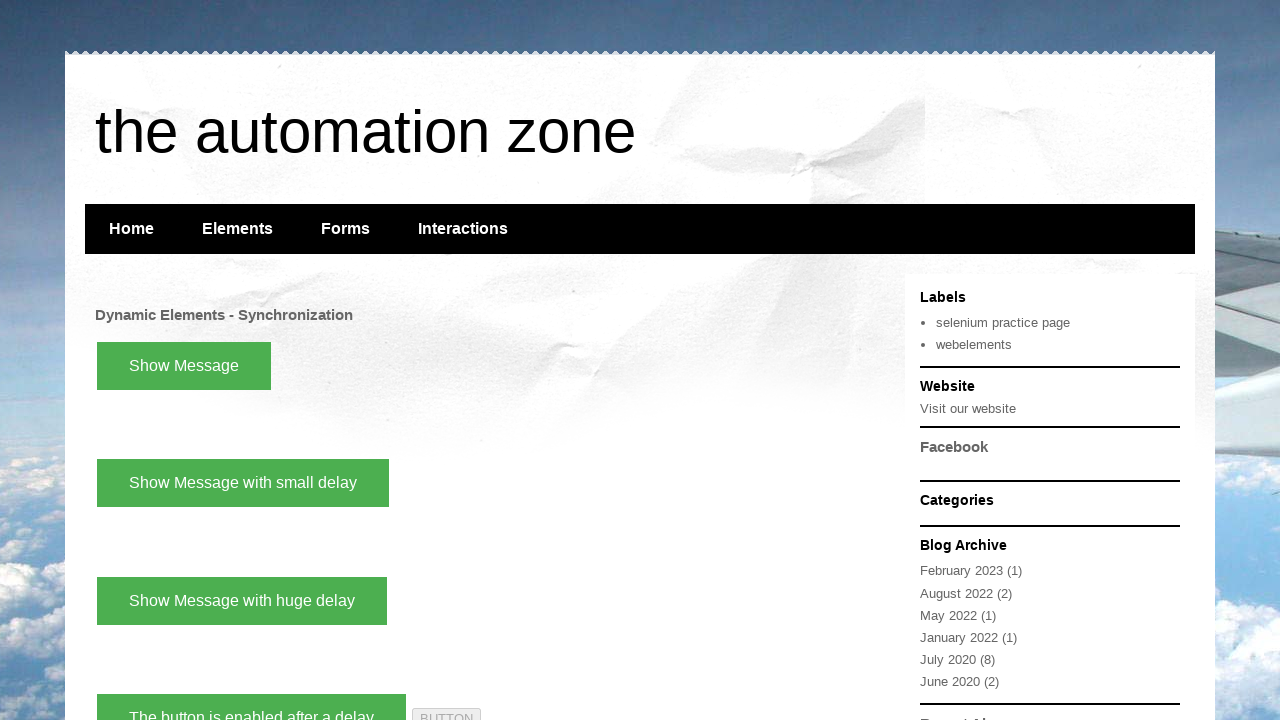

Clicked button to show message with small delay at (243, 483) on xpath=//button[contains(text(), 'Show Message with small delay')]
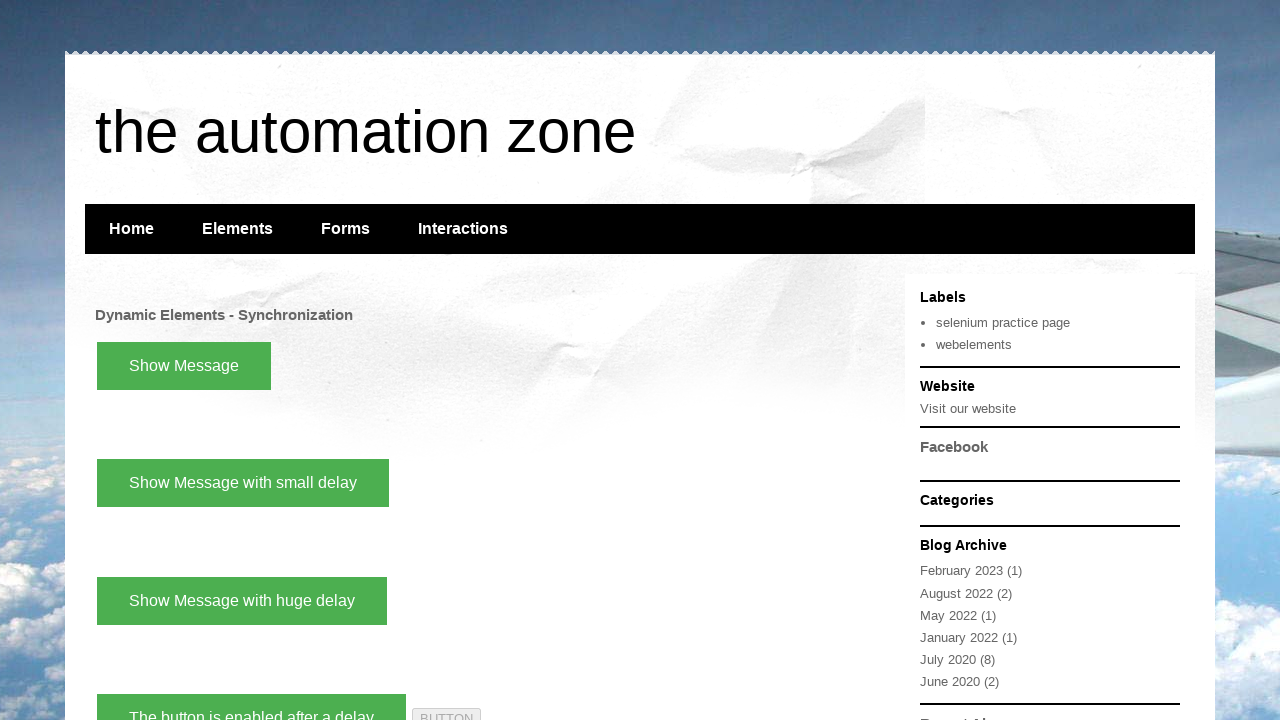

Waited for delayed message to appear on page
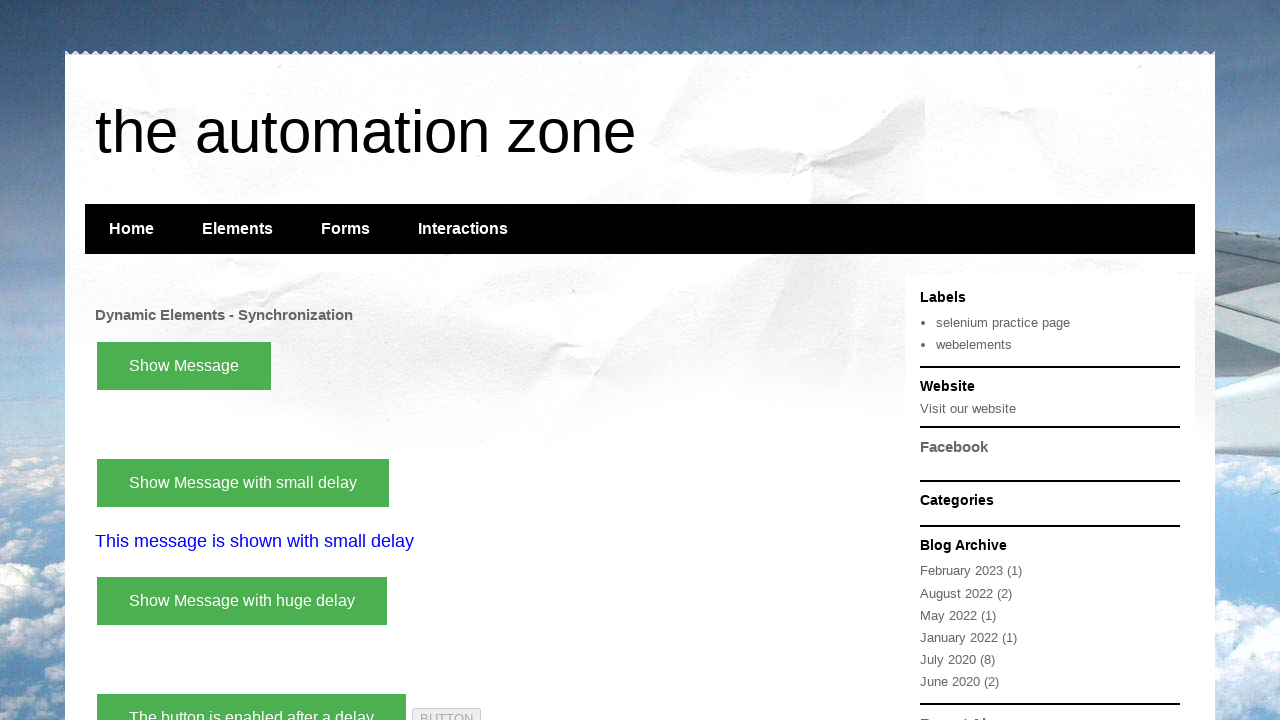

Located the delayed message element
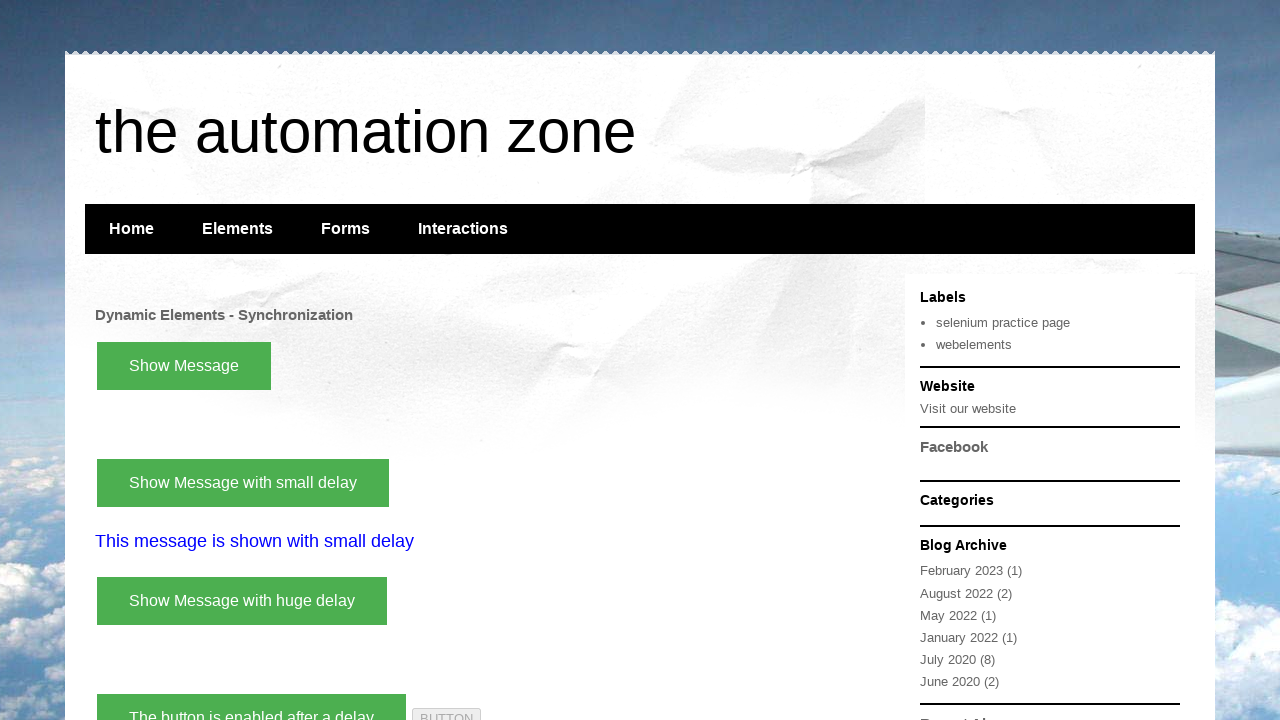

Retrieved and printed message text content
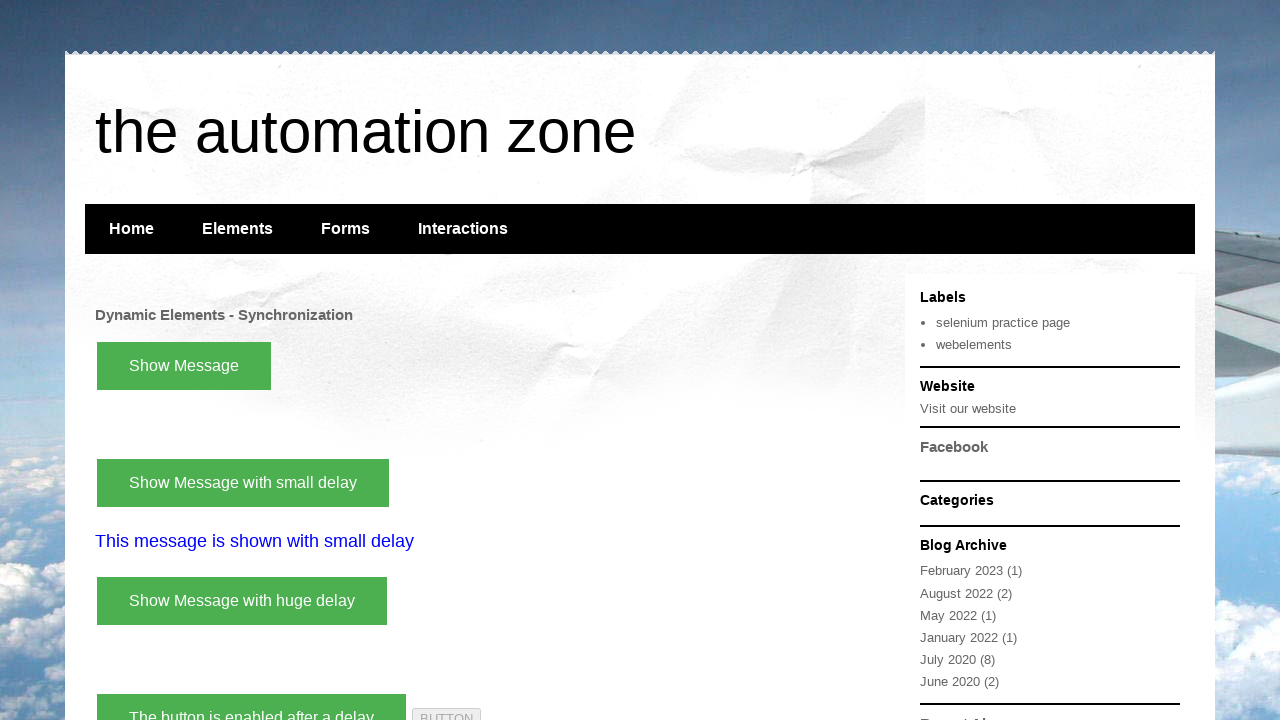

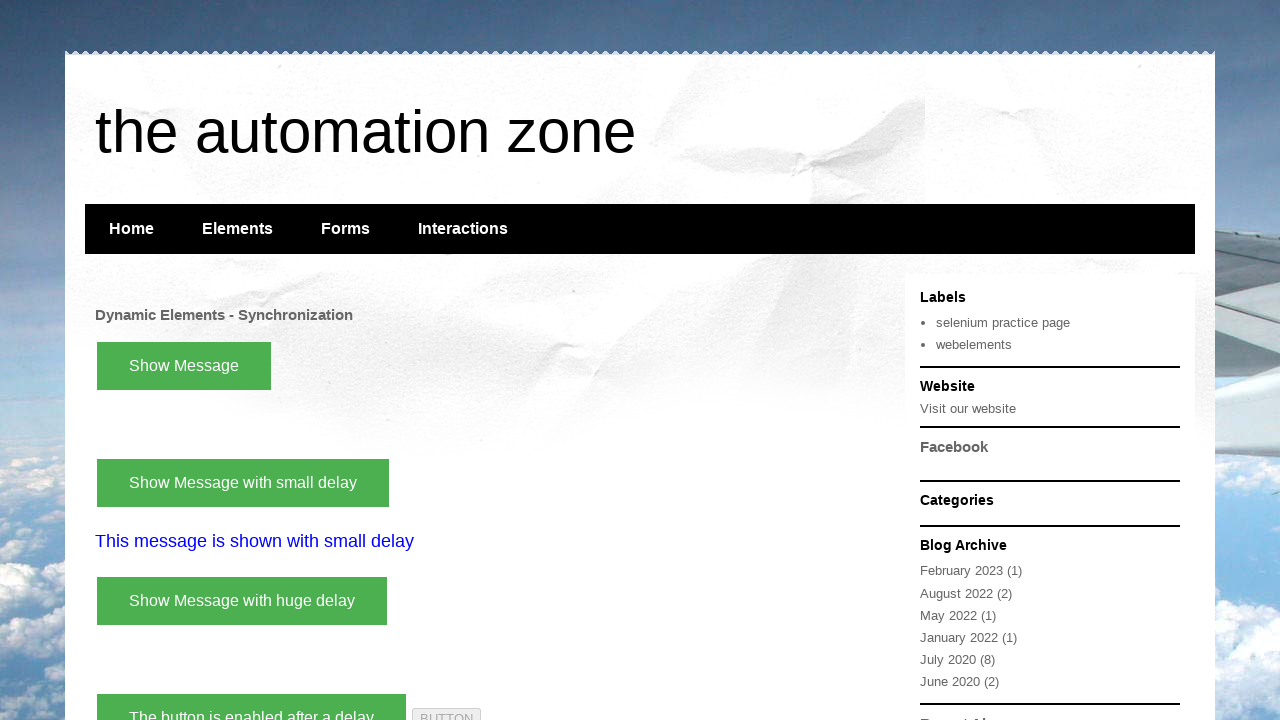